Tests the user registration flow by filling out the sign-up form with email, first name, last name, and password, then submitting the form.

Starting URL: https://shopdemo-alex-hot.koyeb.app/register

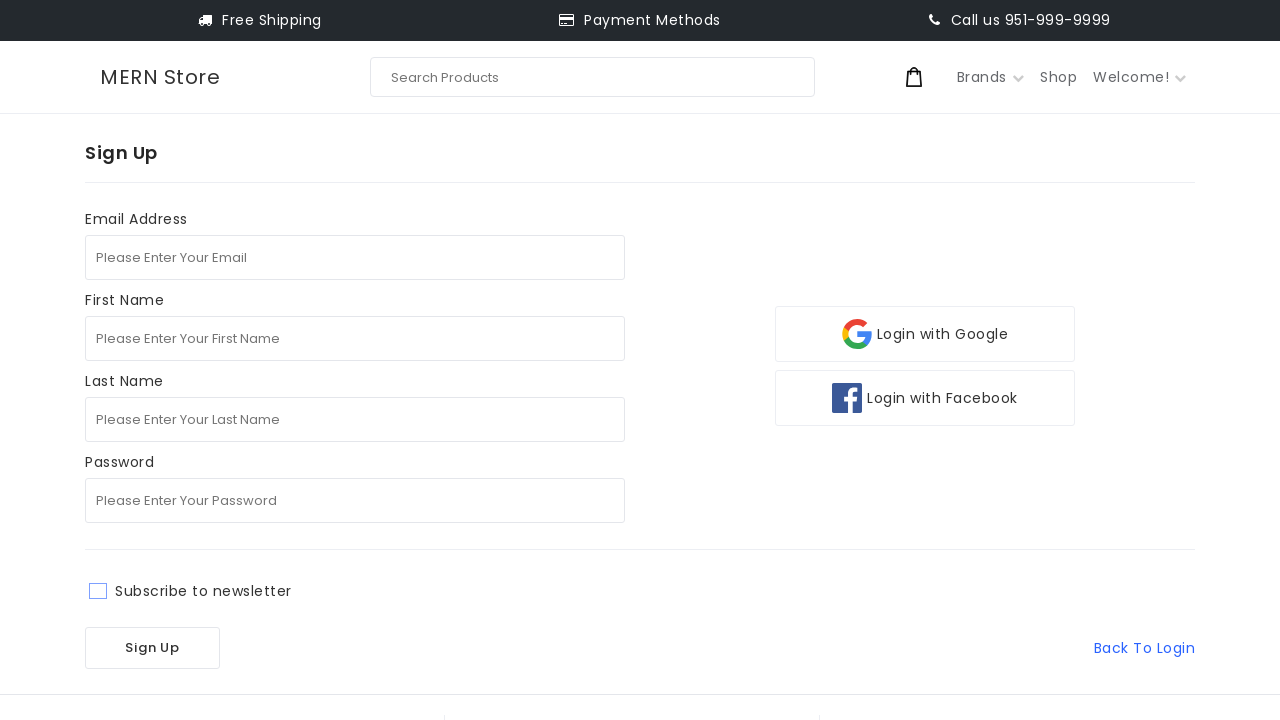

Located email input field
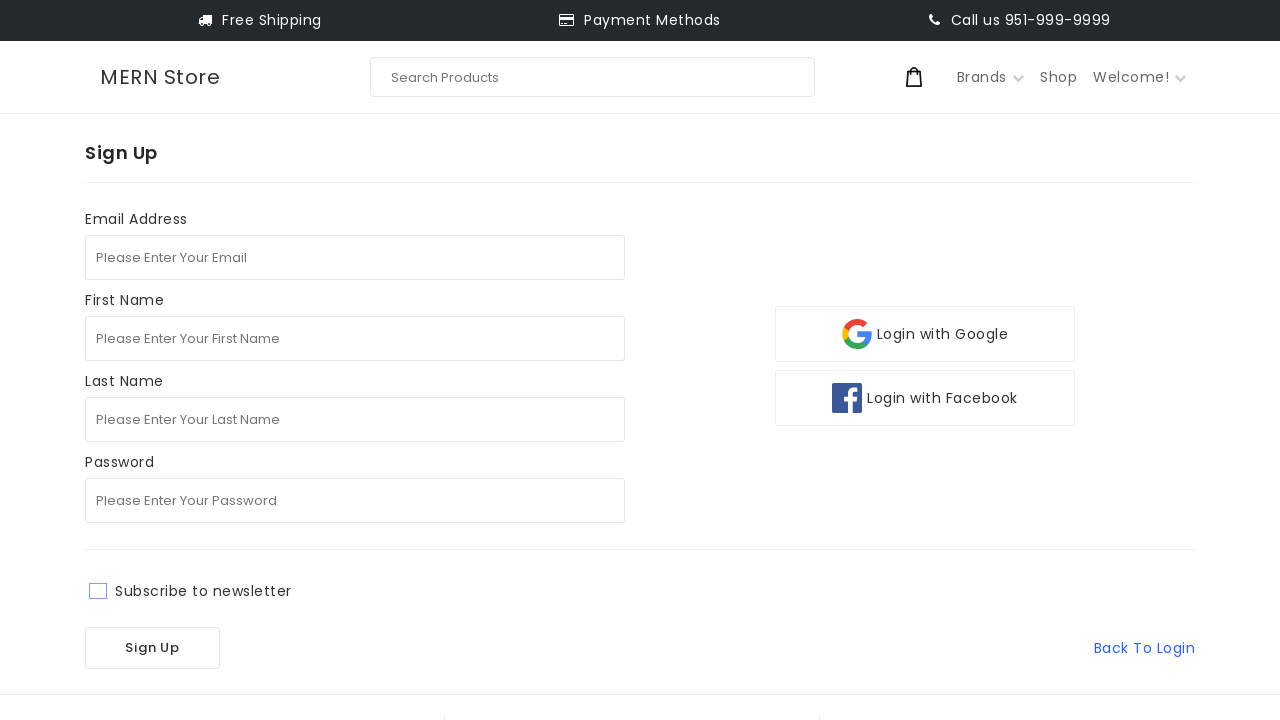

Located first name input field
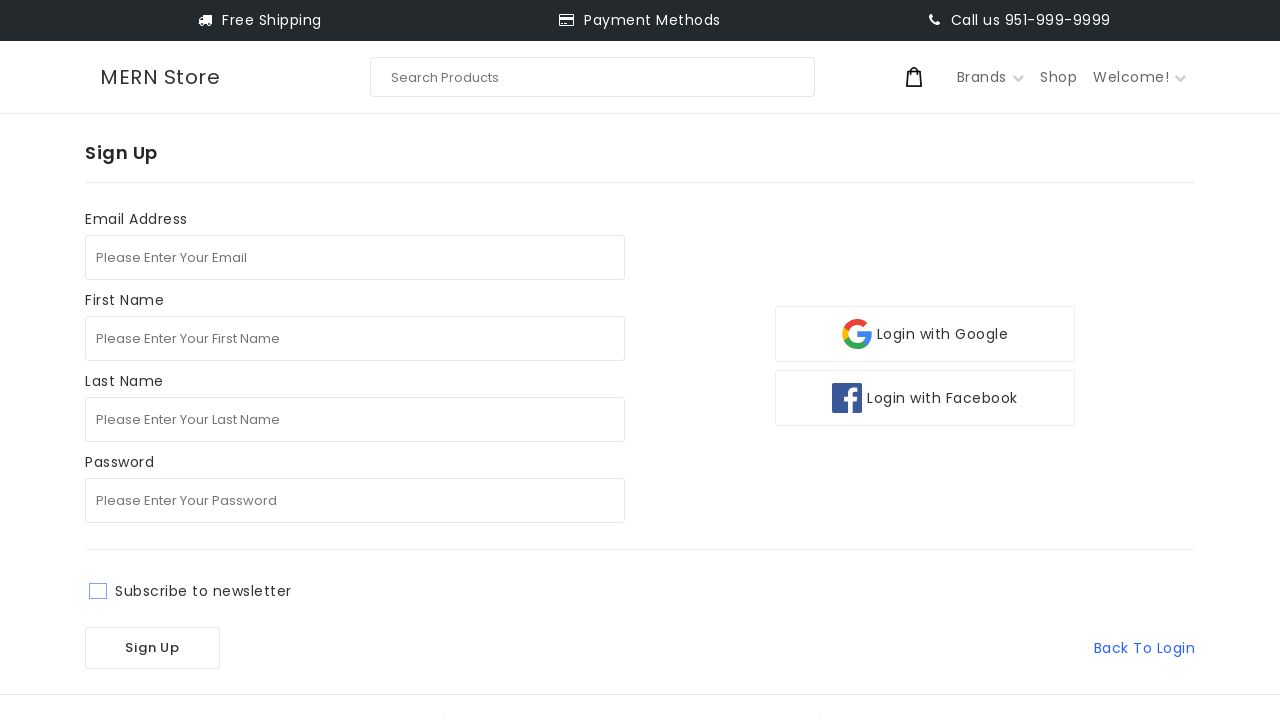

Located last name input field
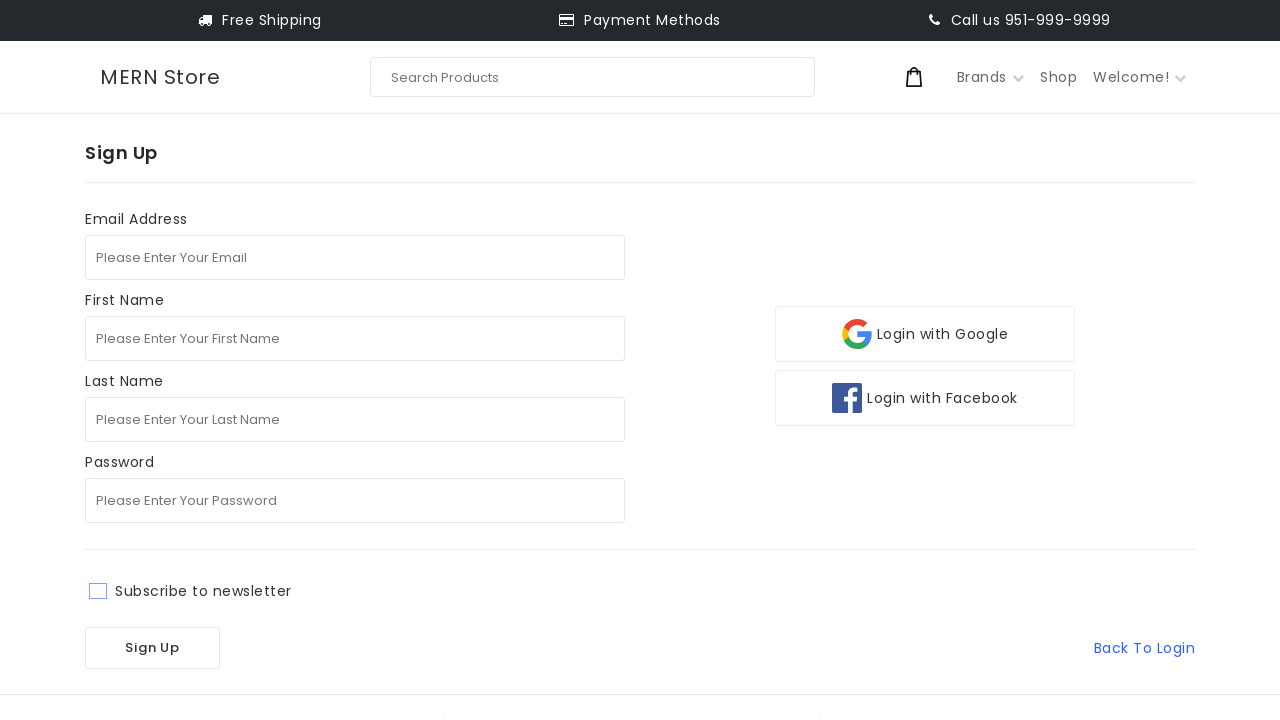

Located password input field
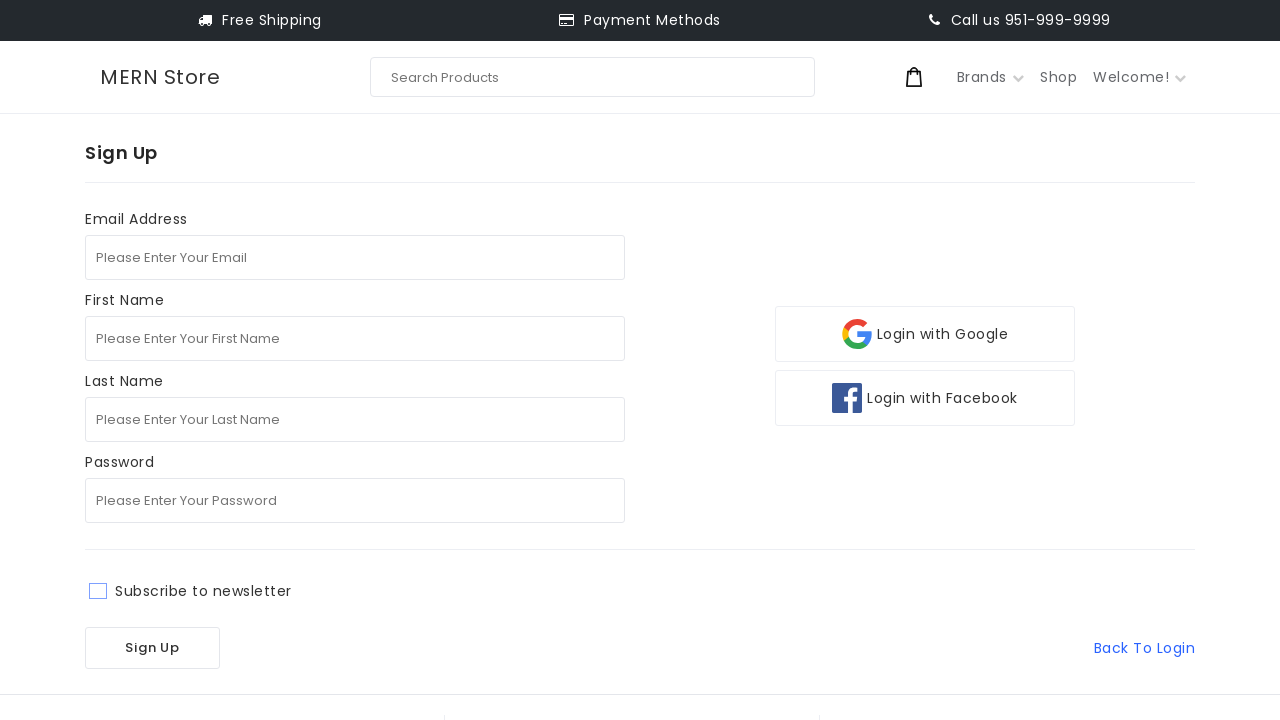

Located Sign Up button
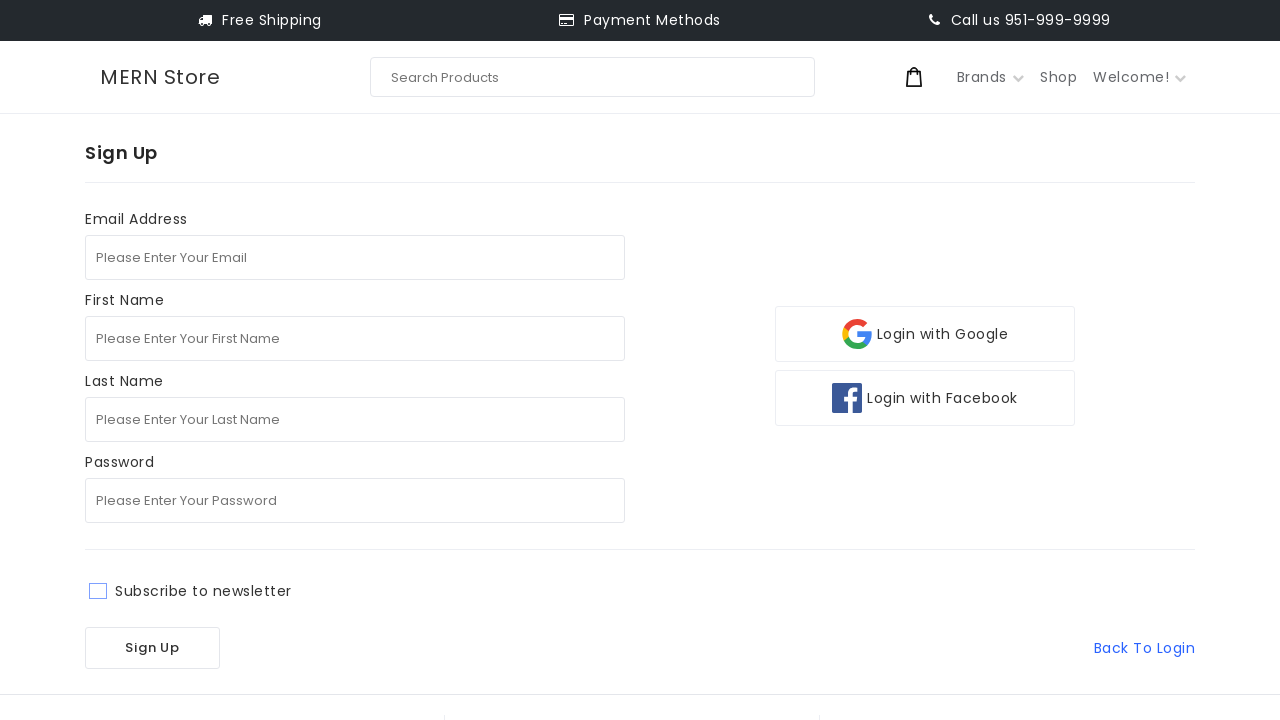

Clicked on email input field at (355, 258) on internal:role=main >> internal:attr=[placeholder="Please Enter Your Email"i]
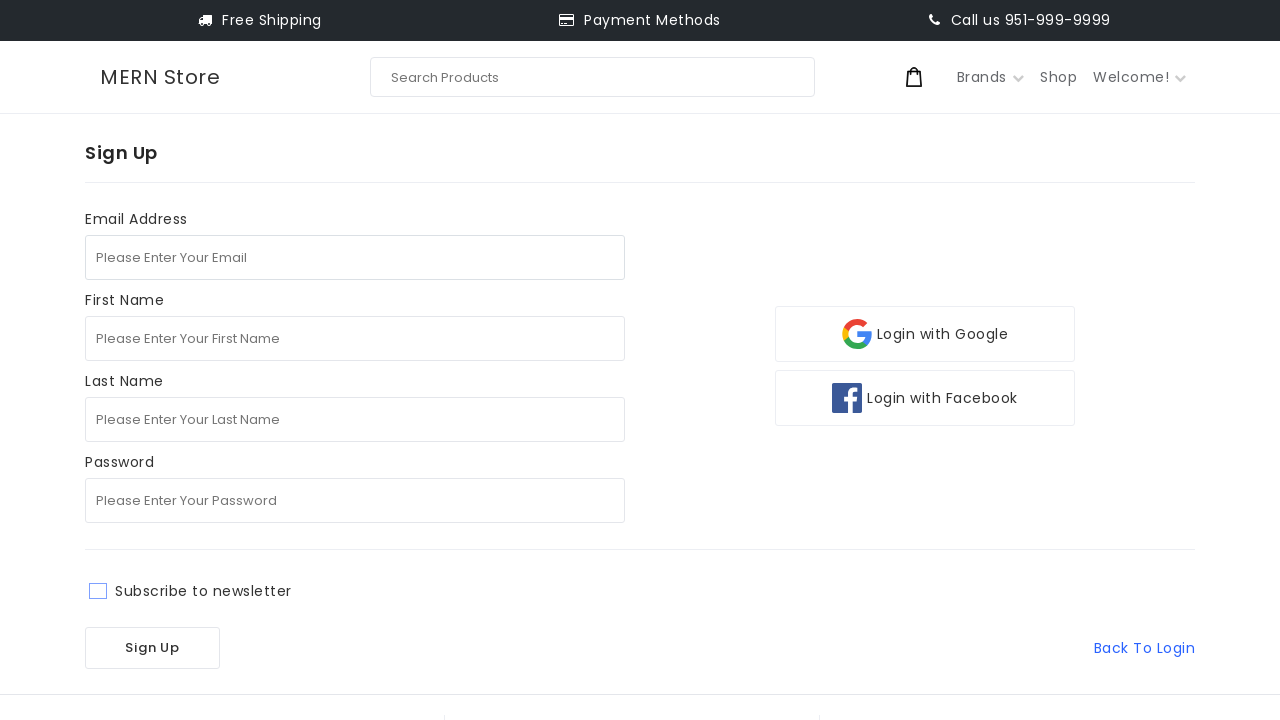

Filled email field with 'testuser_7294@example.com' on internal:role=main >> internal:attr=[placeholder="Please Enter Your Email"i]
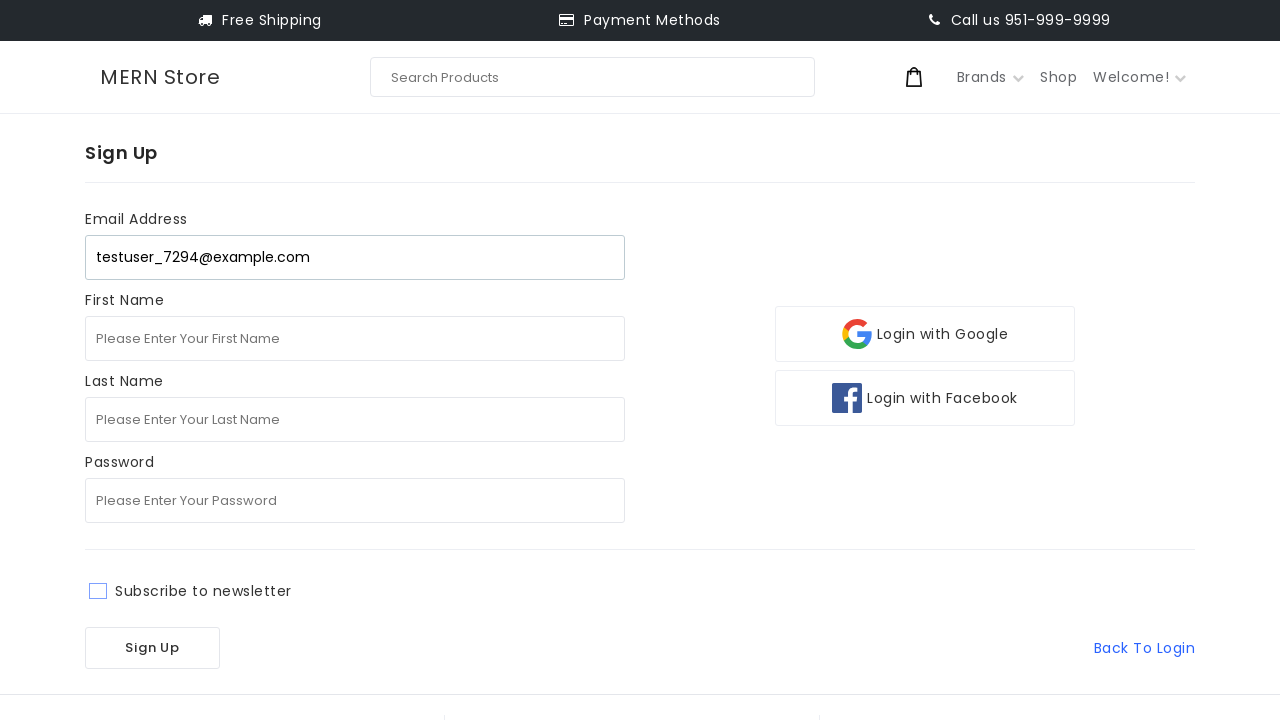

Clicked on first name input field at (355, 339) on internal:attr=[placeholder="Please Enter Your First Name"i]
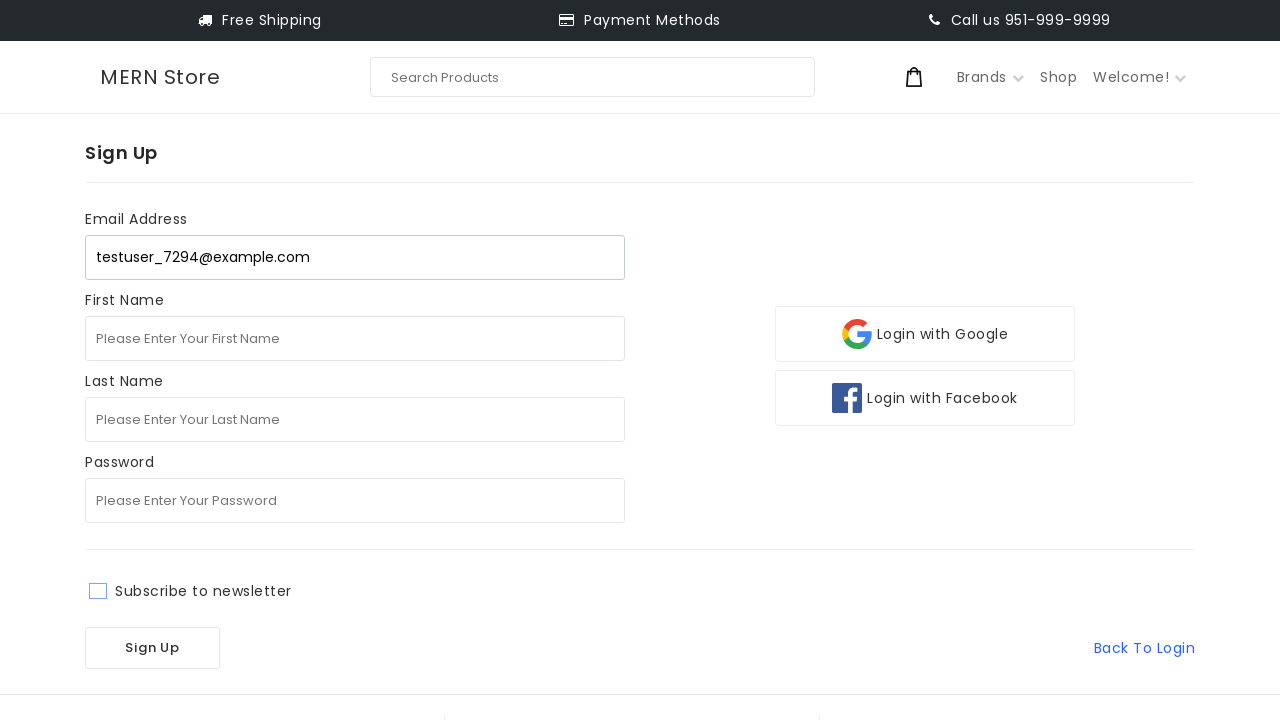

Filled first name field with 'Sarah' on internal:attr=[placeholder="Please Enter Your First Name"i]
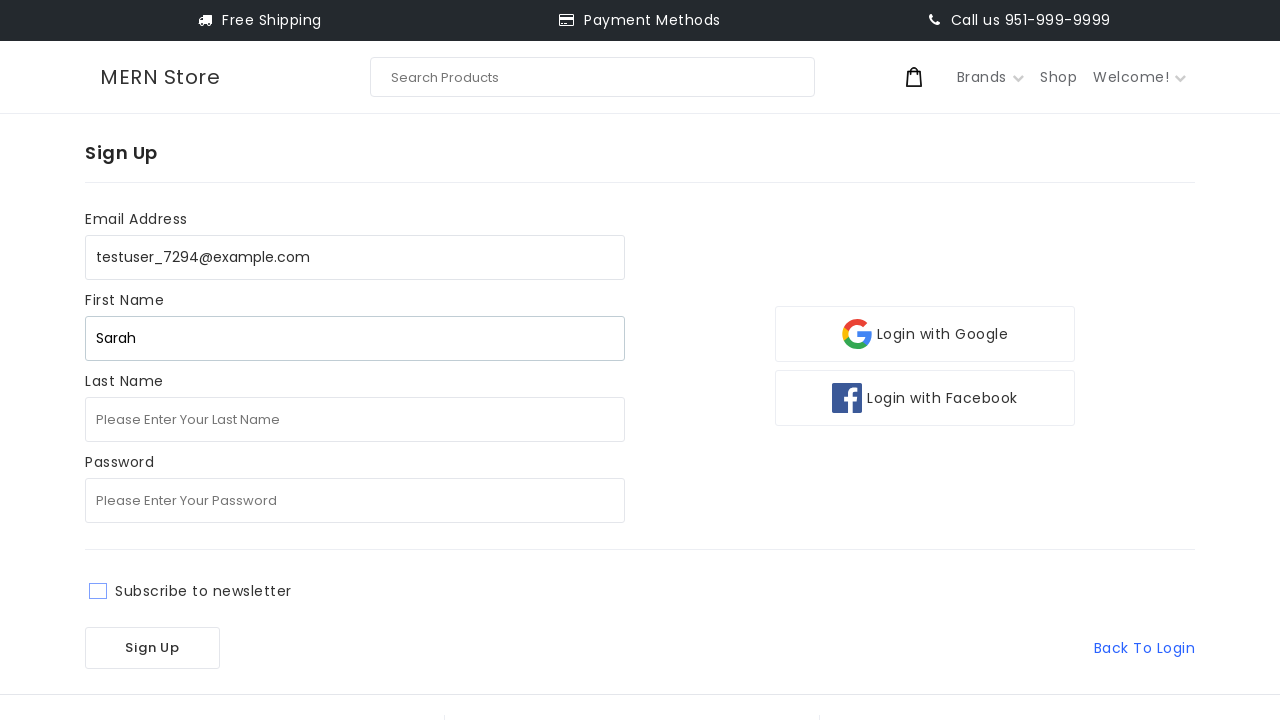

Clicked on last name input field at (355, 420) on internal:attr=[placeholder="Please Enter Your Last Name"i]
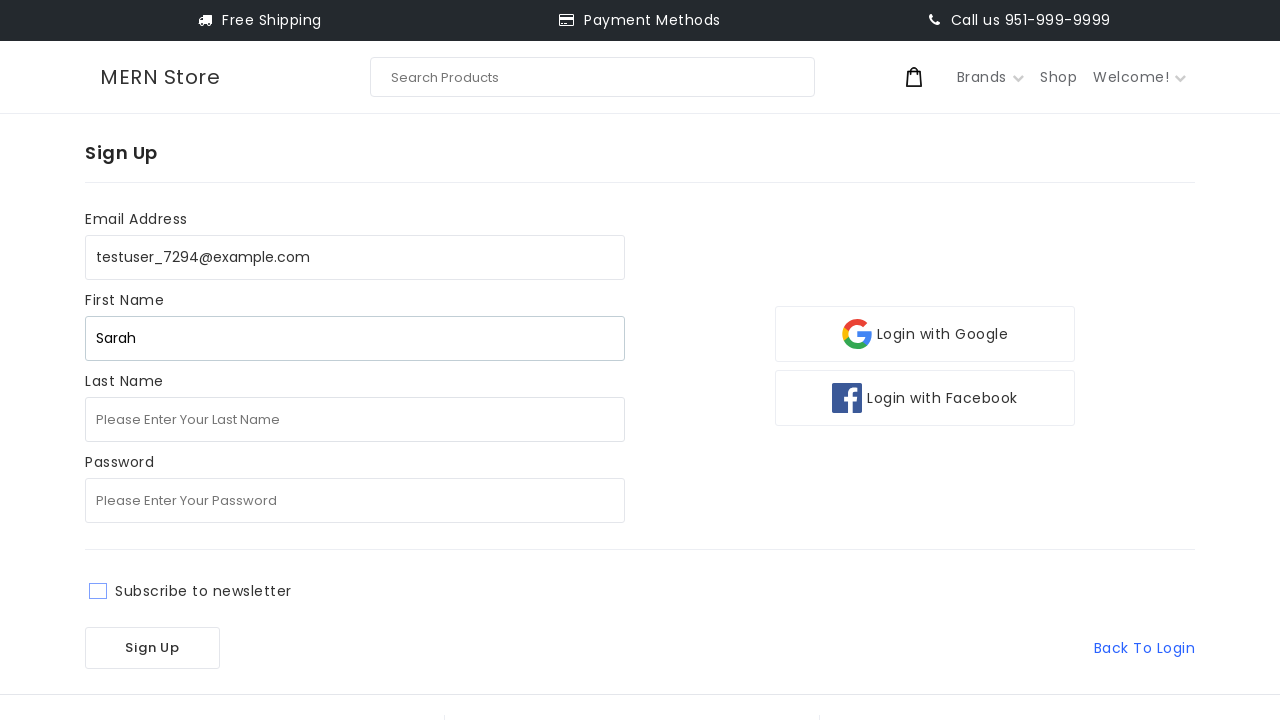

Filled last name field with 'Thompson' on internal:attr=[placeholder="Please Enter Your Last Name"i]
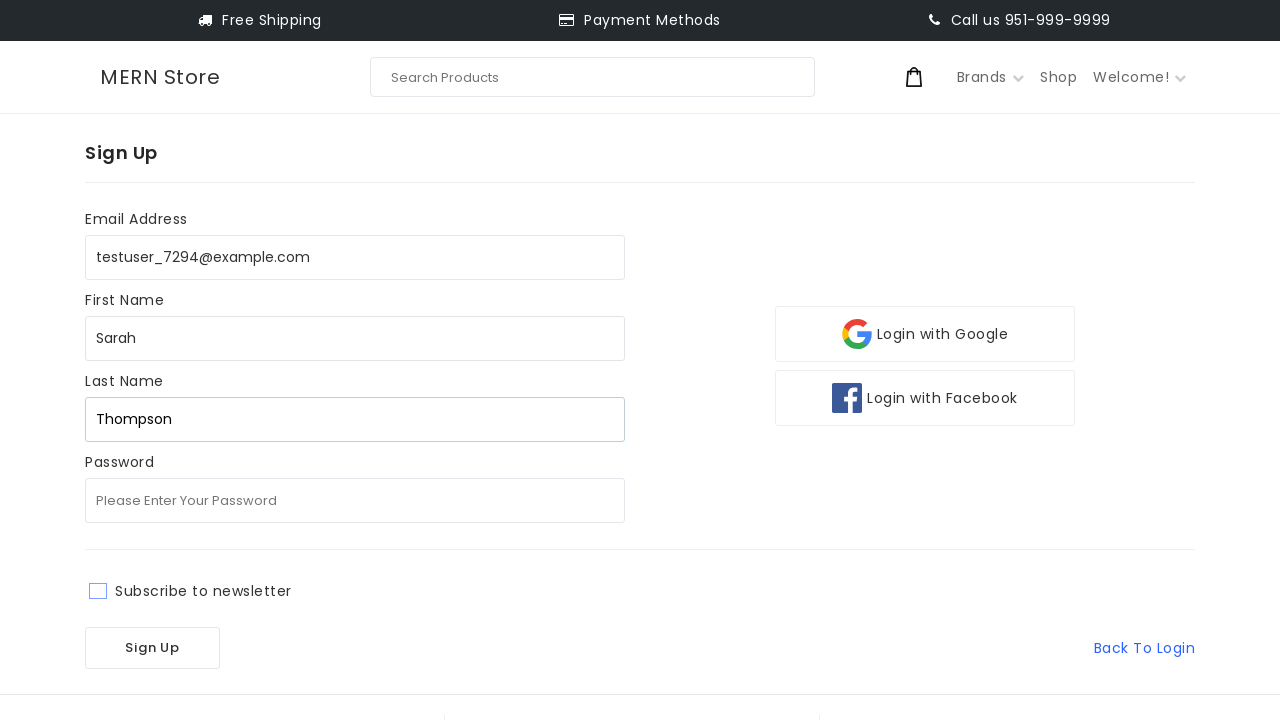

Clicked on password input field at (355, 501) on internal:attr=[placeholder="Please Enter Your Password"i]
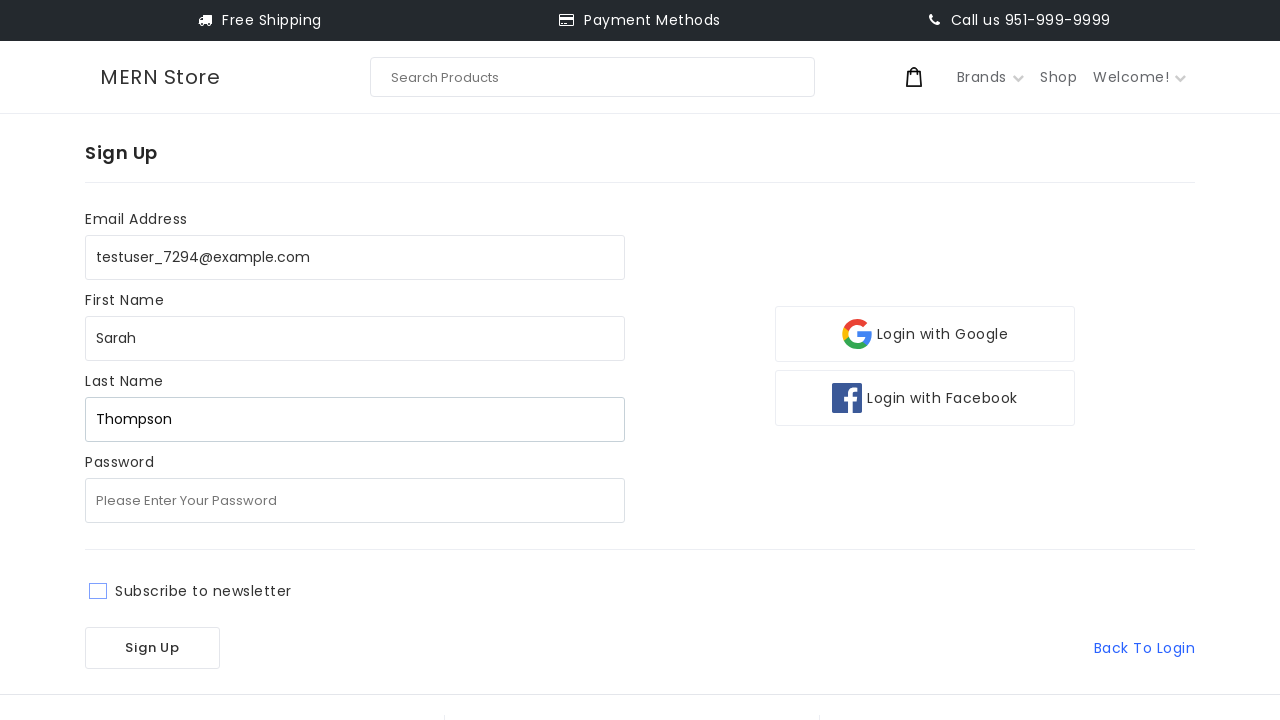

Filled password field with 'SecurePass!456' on internal:attr=[placeholder="Please Enter Your Password"i]
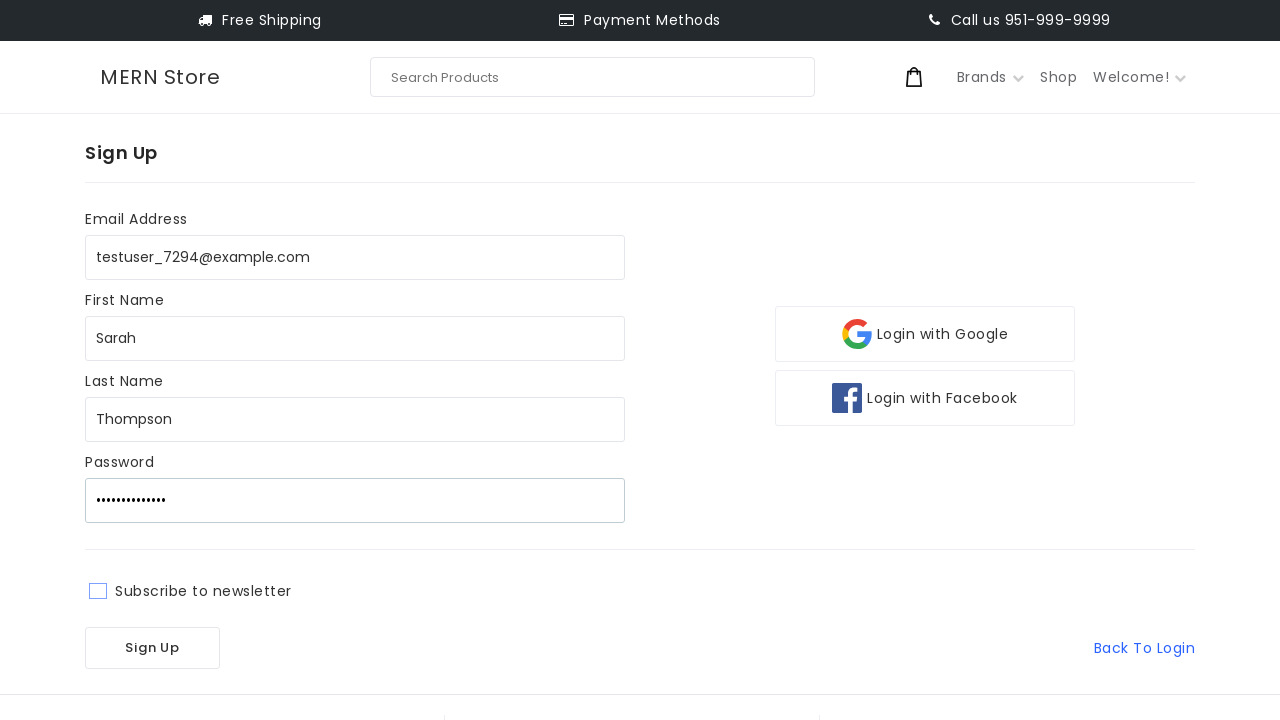

Clicked Sign Up button to submit the registration form at (152, 648) on internal:role=button[name="Sign Up"i]
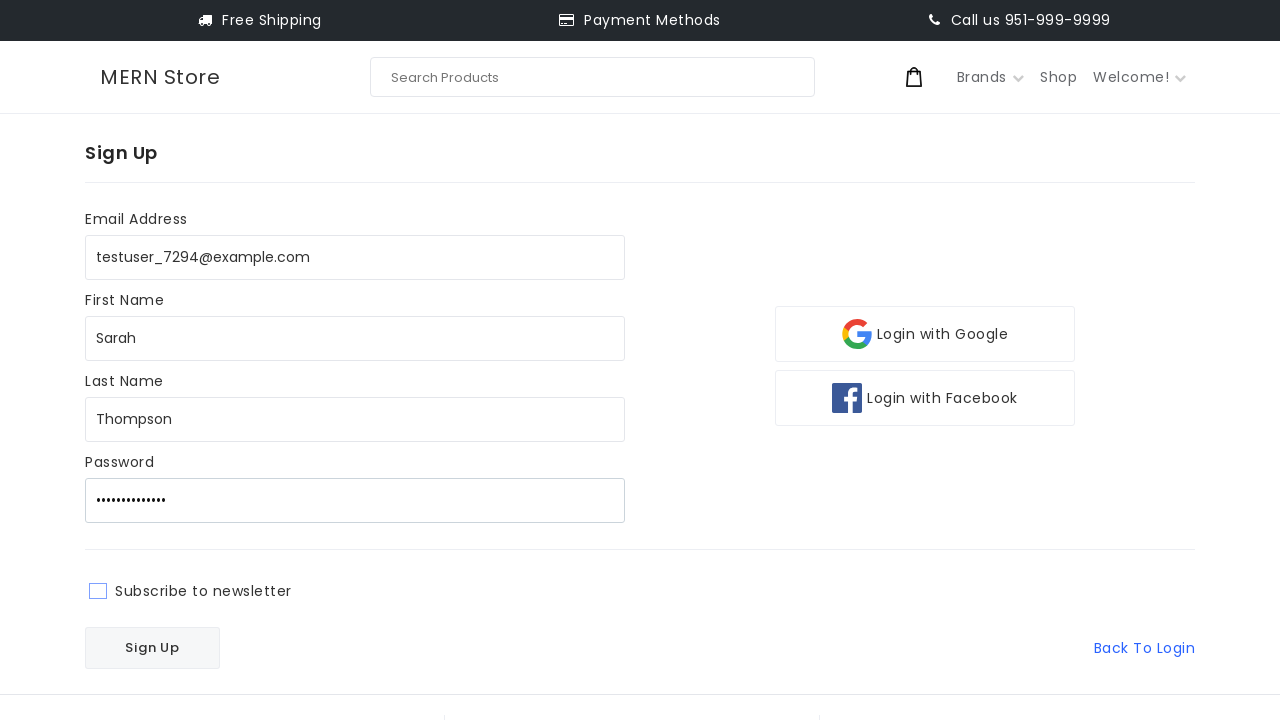

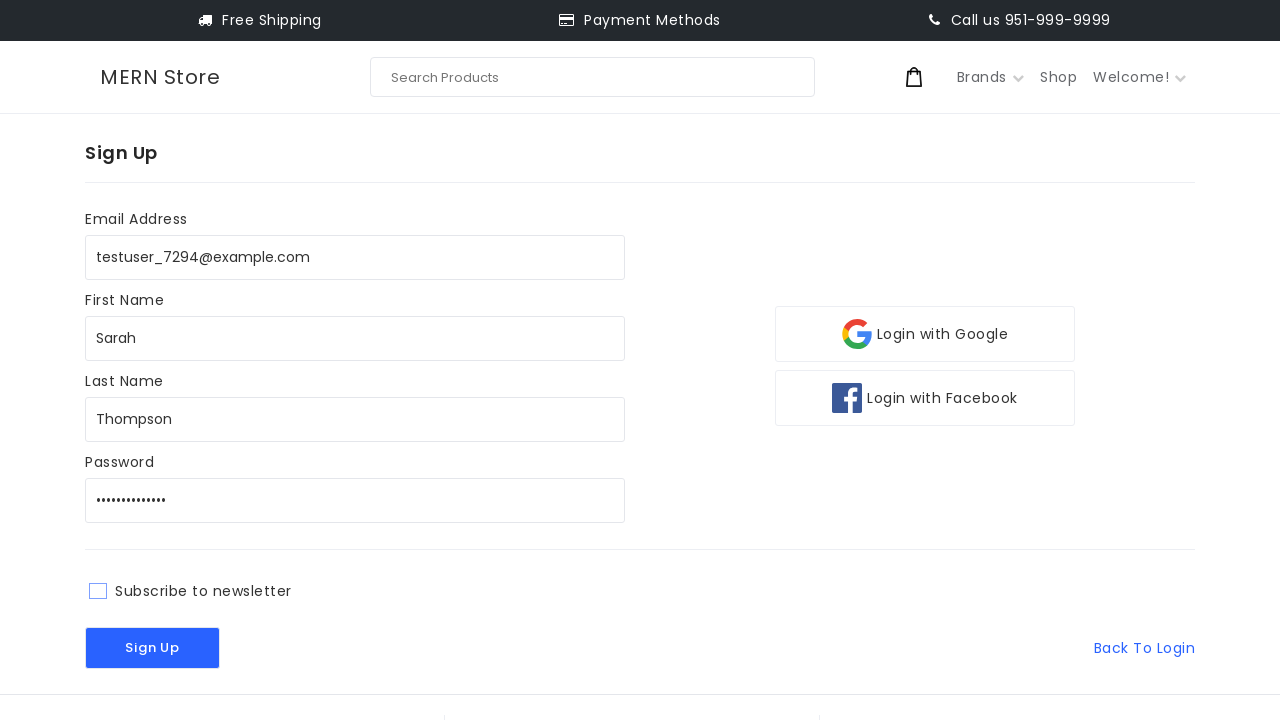